Tests dynamic loading functionality by clicking a start button and waiting for content to appear

Starting URL: https://the-internet.herokuapp.com/dynamic_loading/1

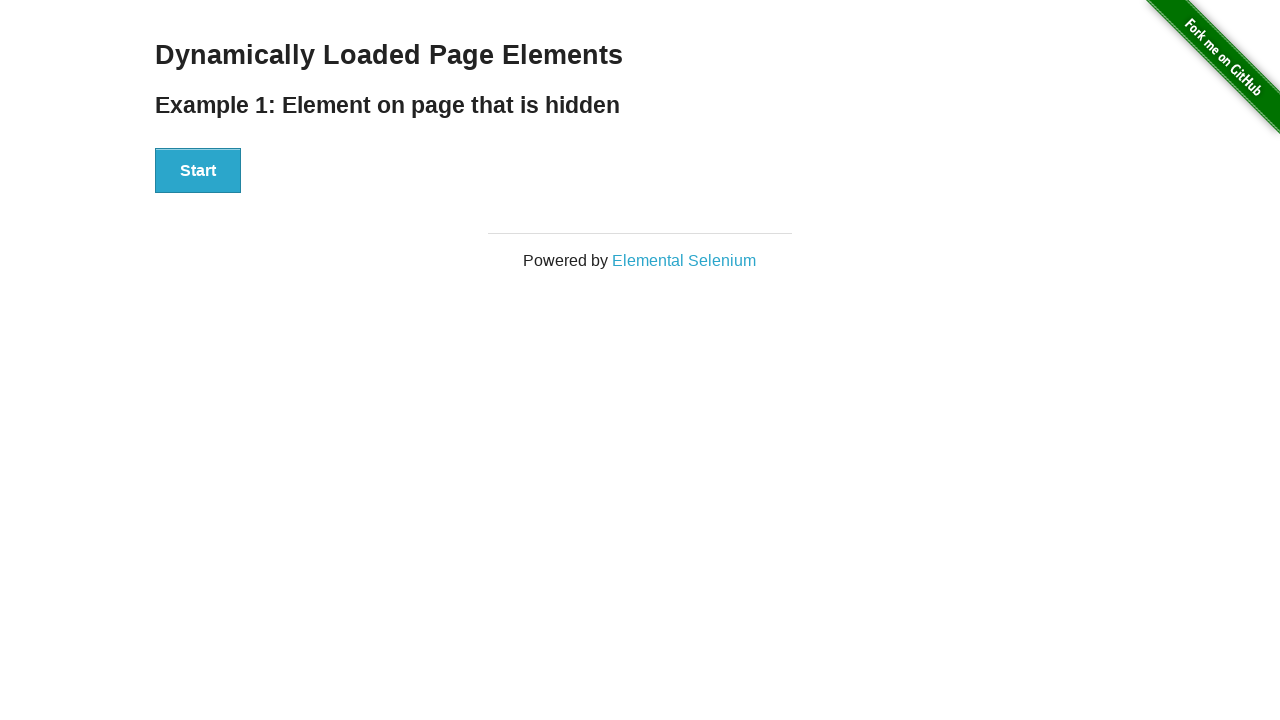

Navigated to dynamic loading test page
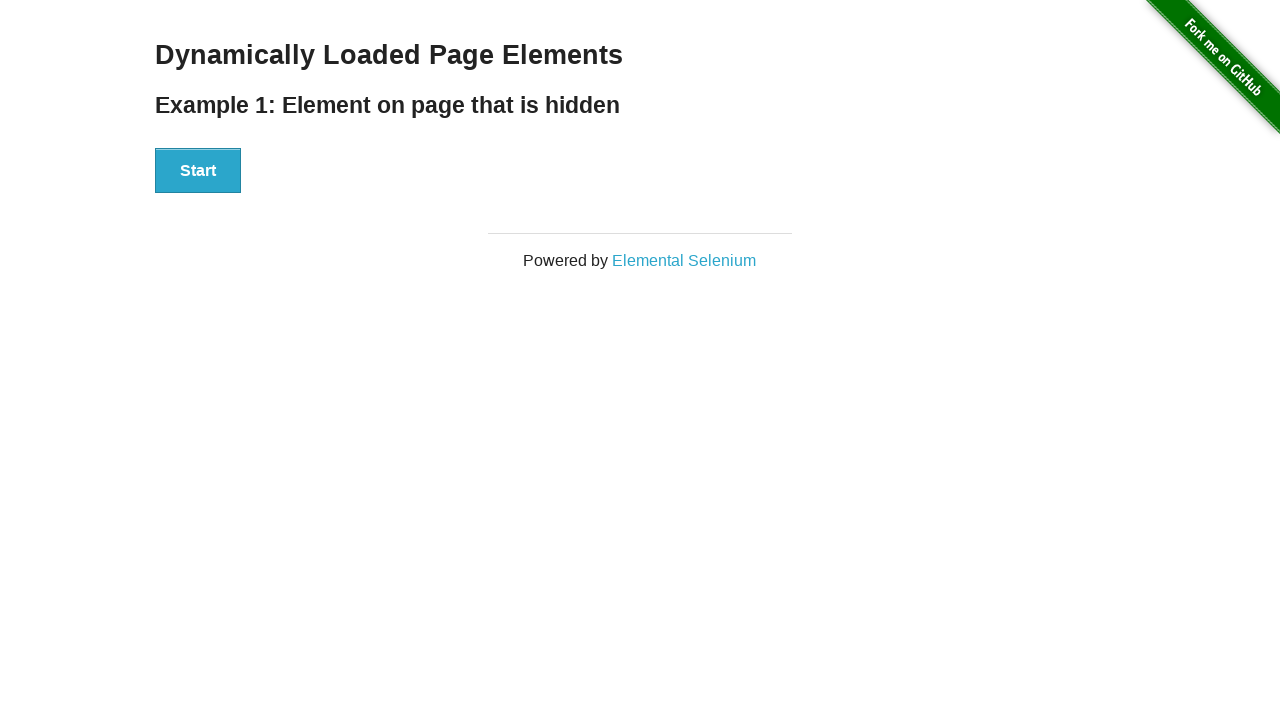

Clicked start button to trigger dynamic content loading at (198, 171) on div[id='start'] button
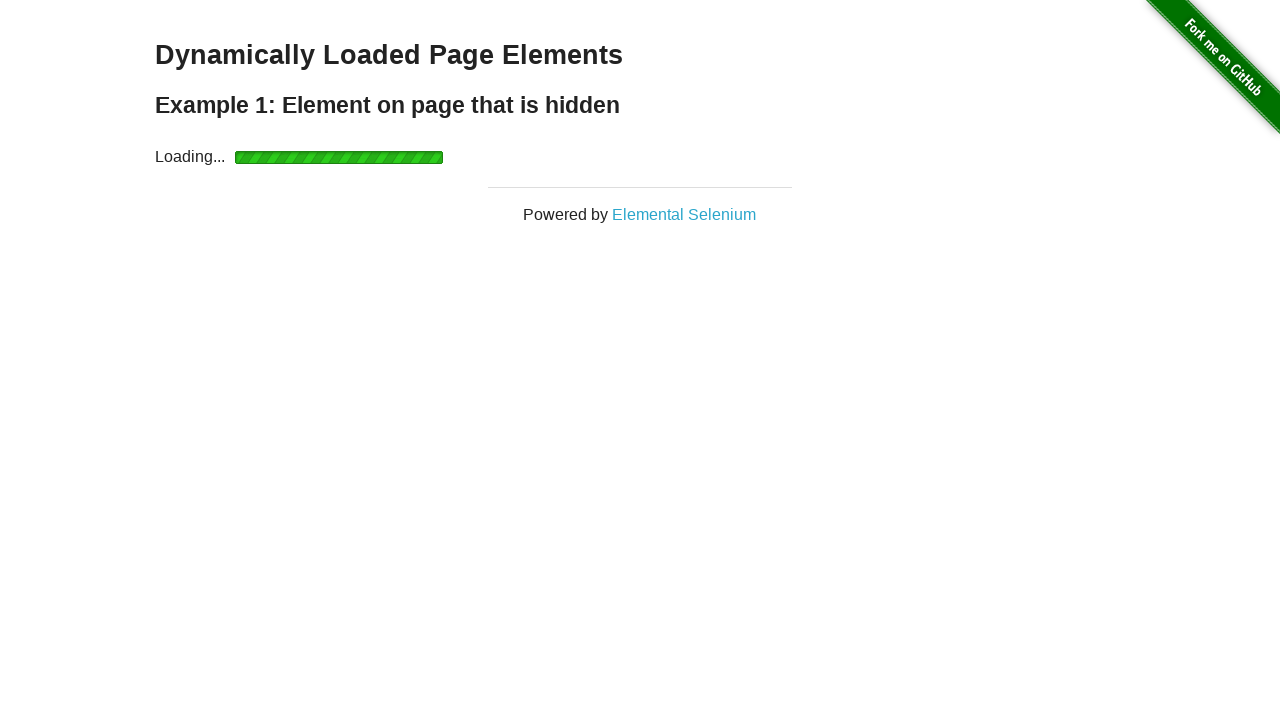

Dynamic content appeared and finish element is visible
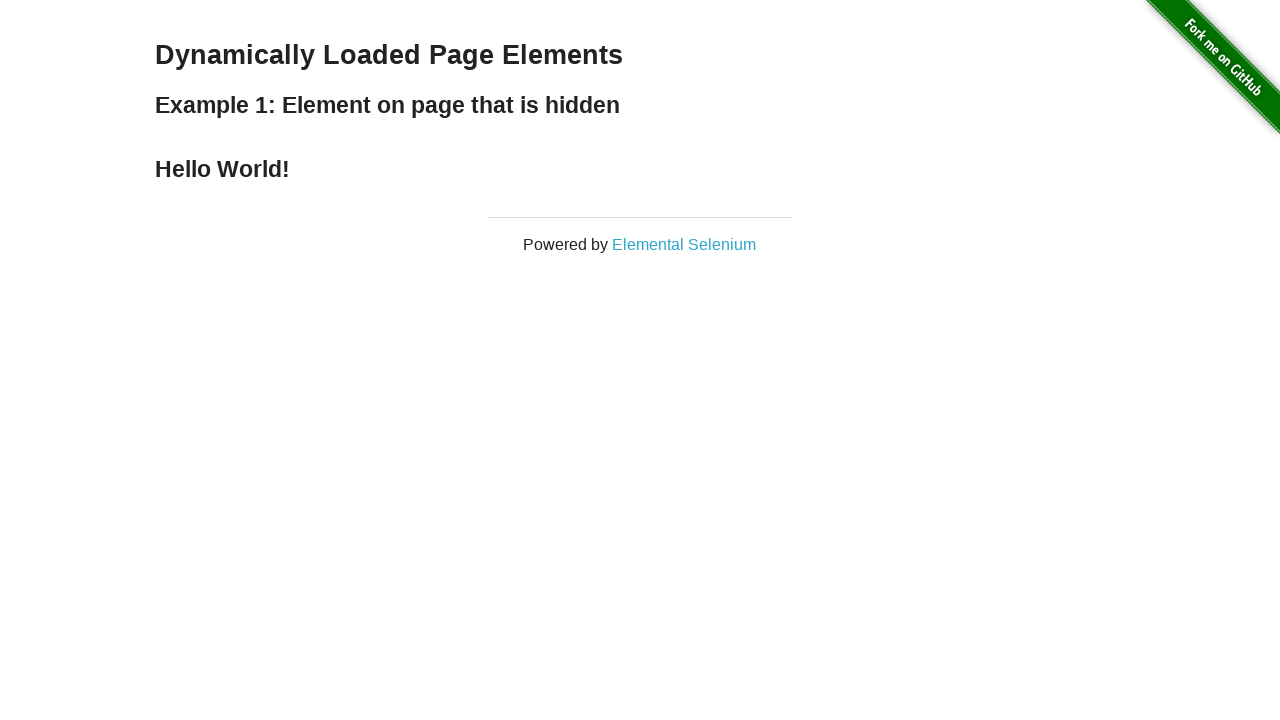

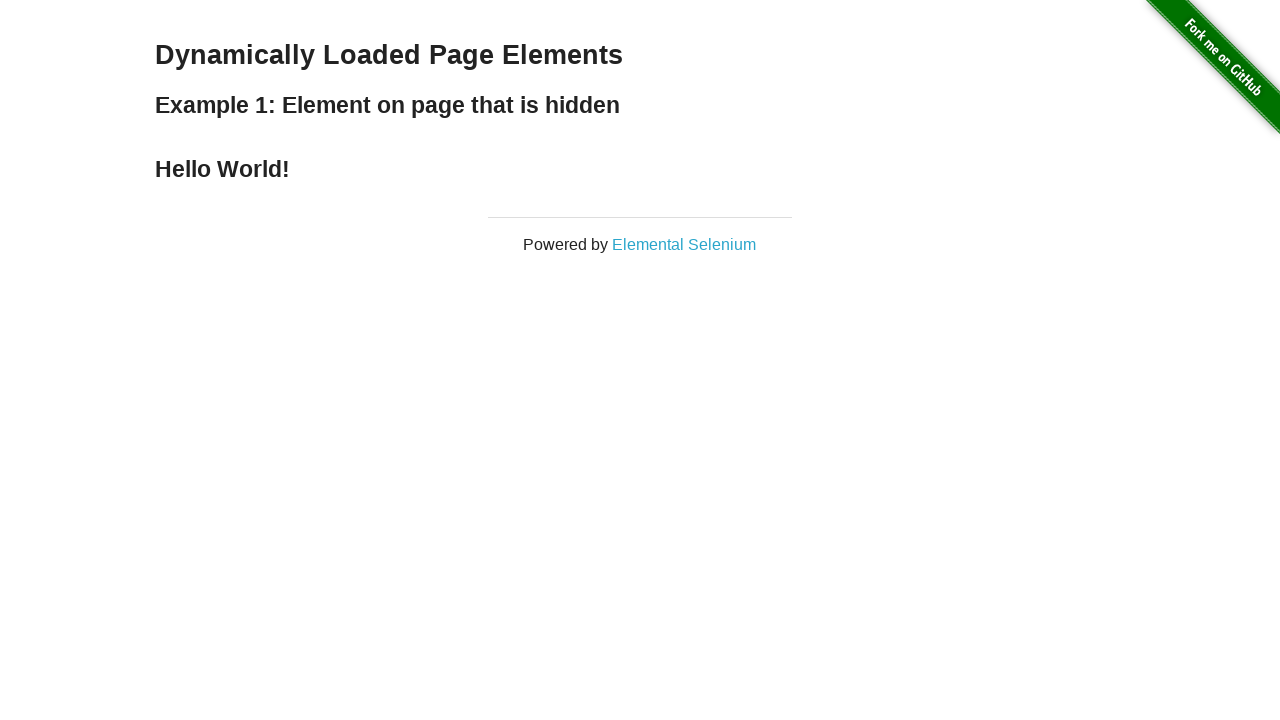